Tests CSS selector practice page by filling form fields including first name and gender inputs

Starting URL: https://www.hyrtutorials.com/p/css-selectors-practice.html

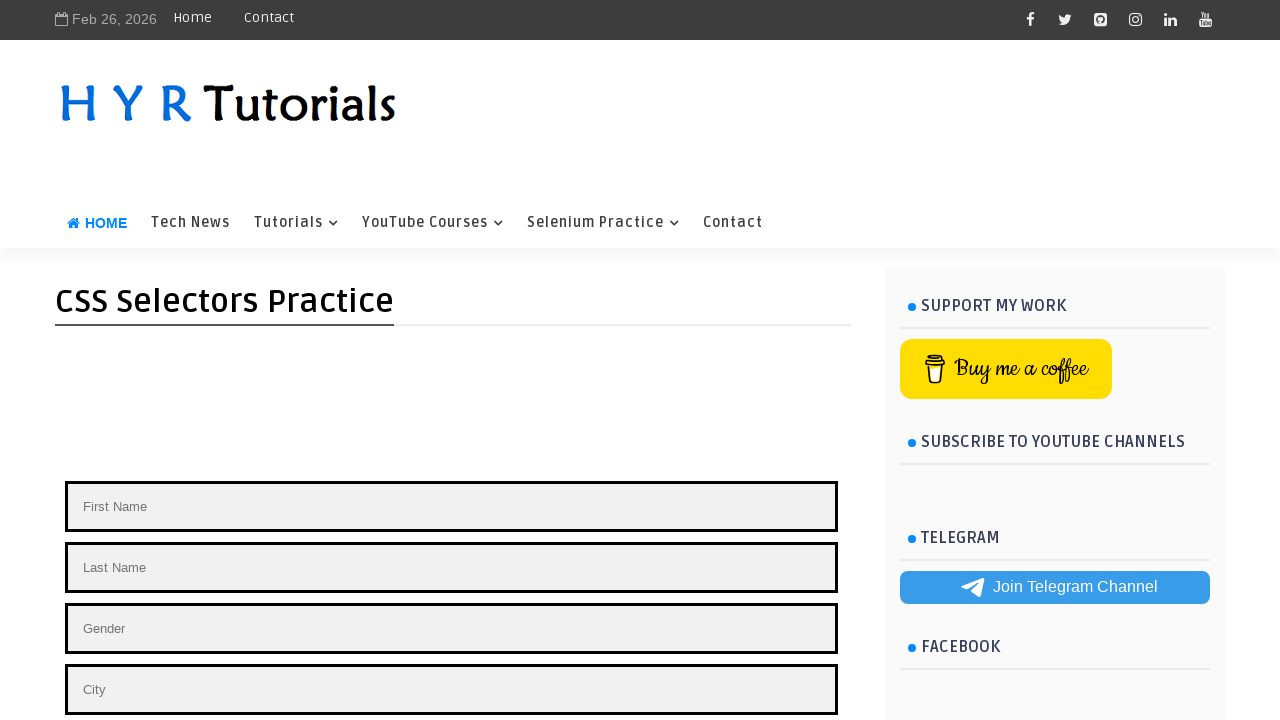

Retrieved id attribute from first button element
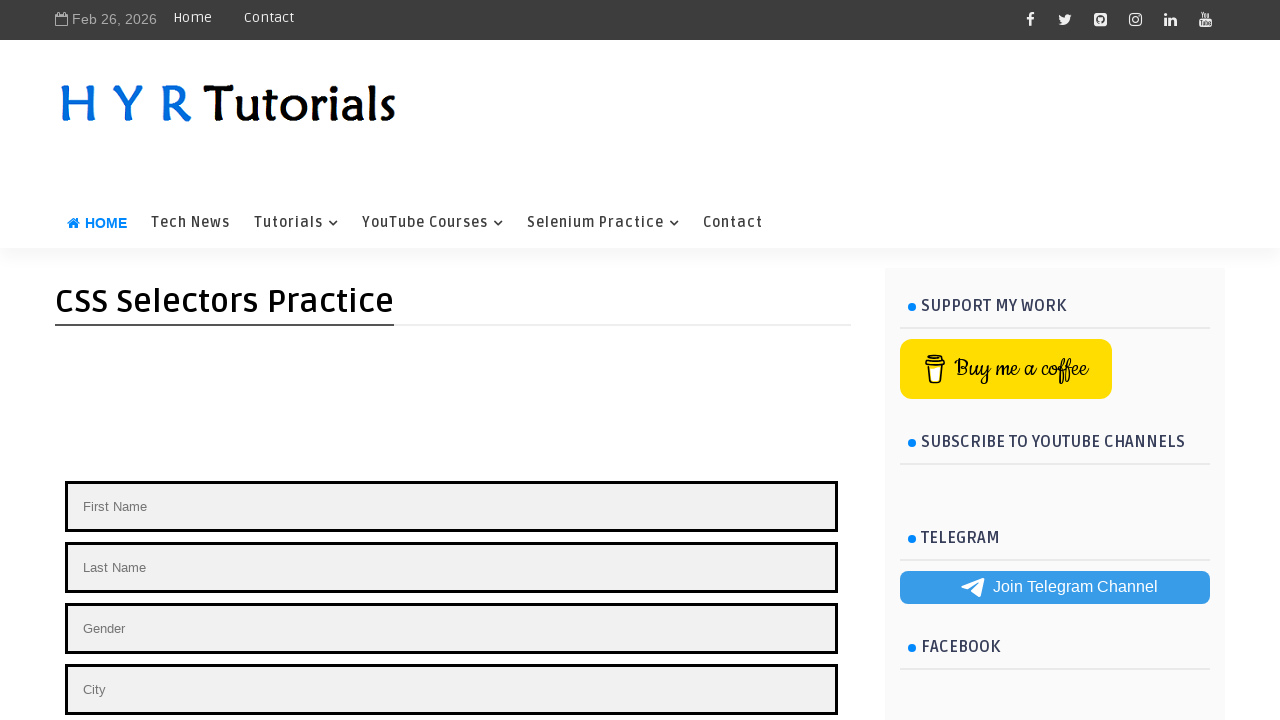

Filled first name field with 'Aman Kumar' on #firstName
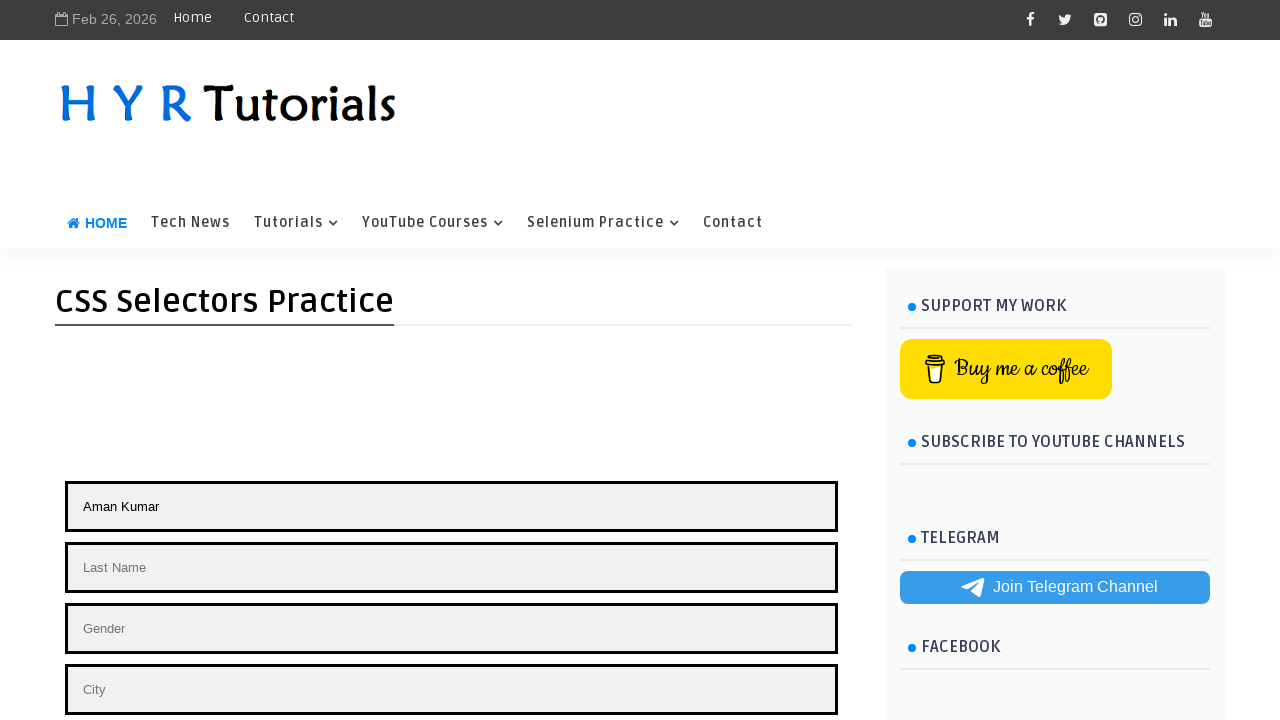

Filled gender field with 'male' on .gender
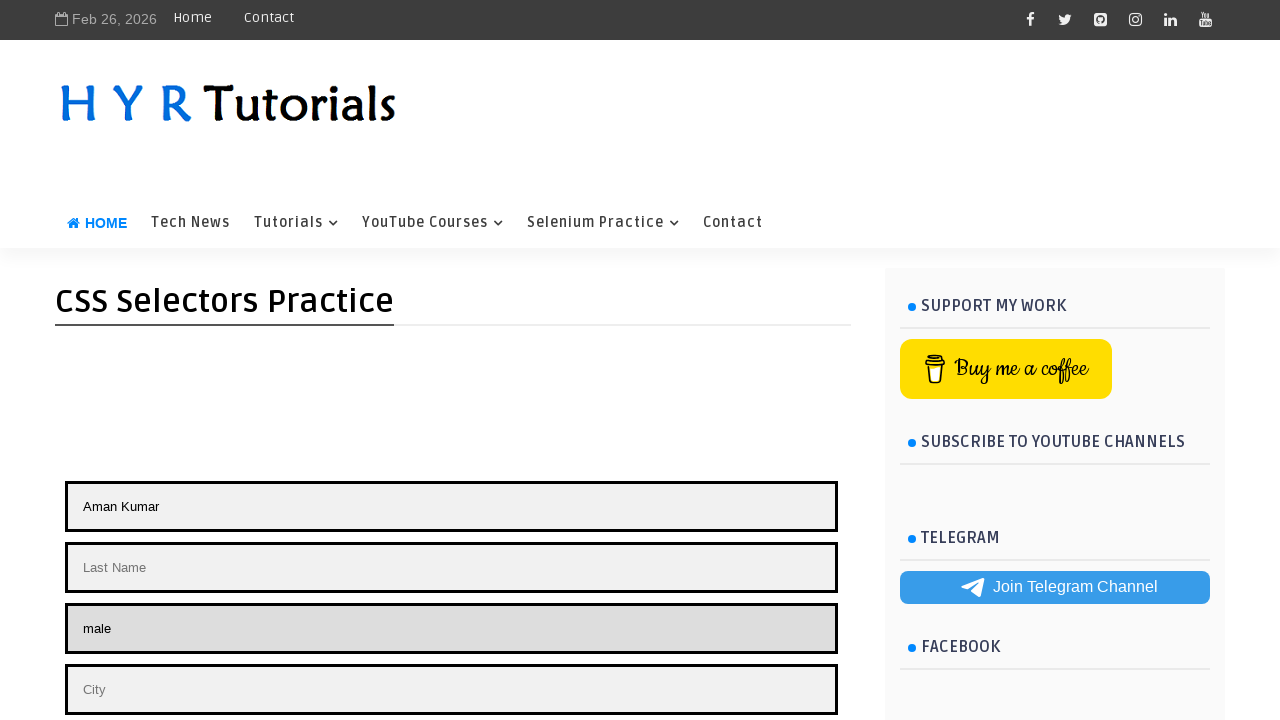

Counted all elements on the page
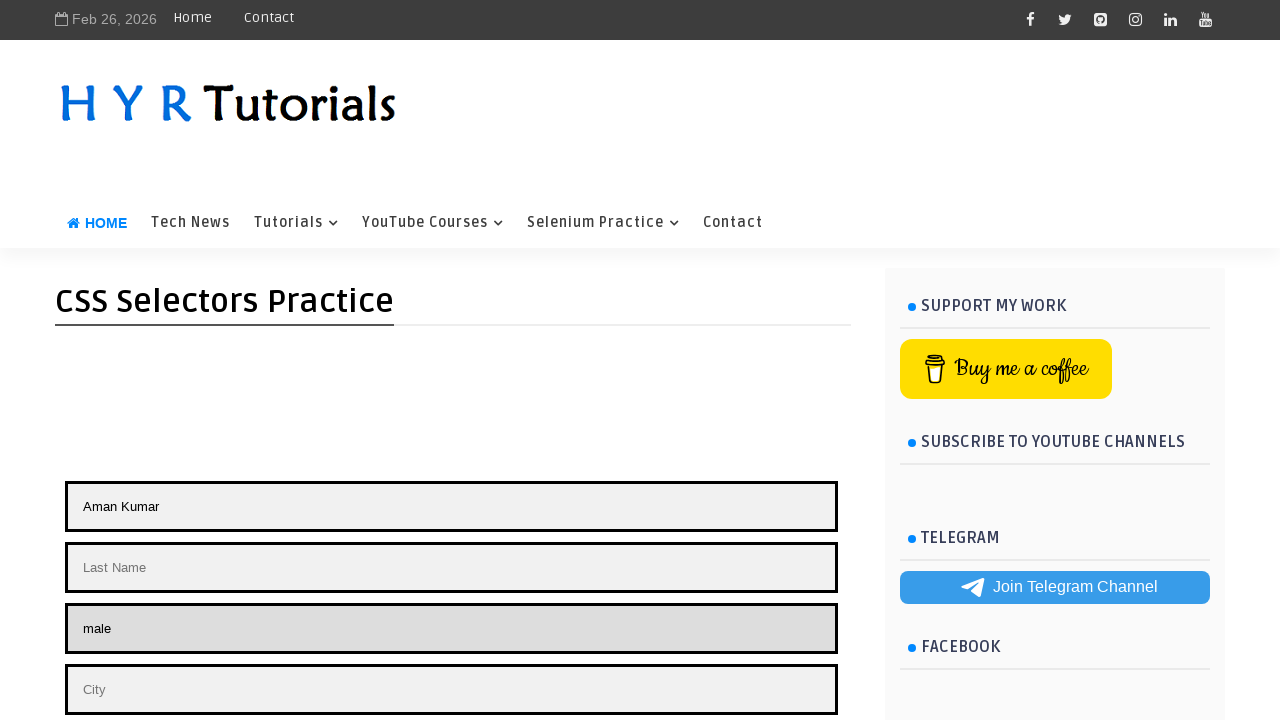

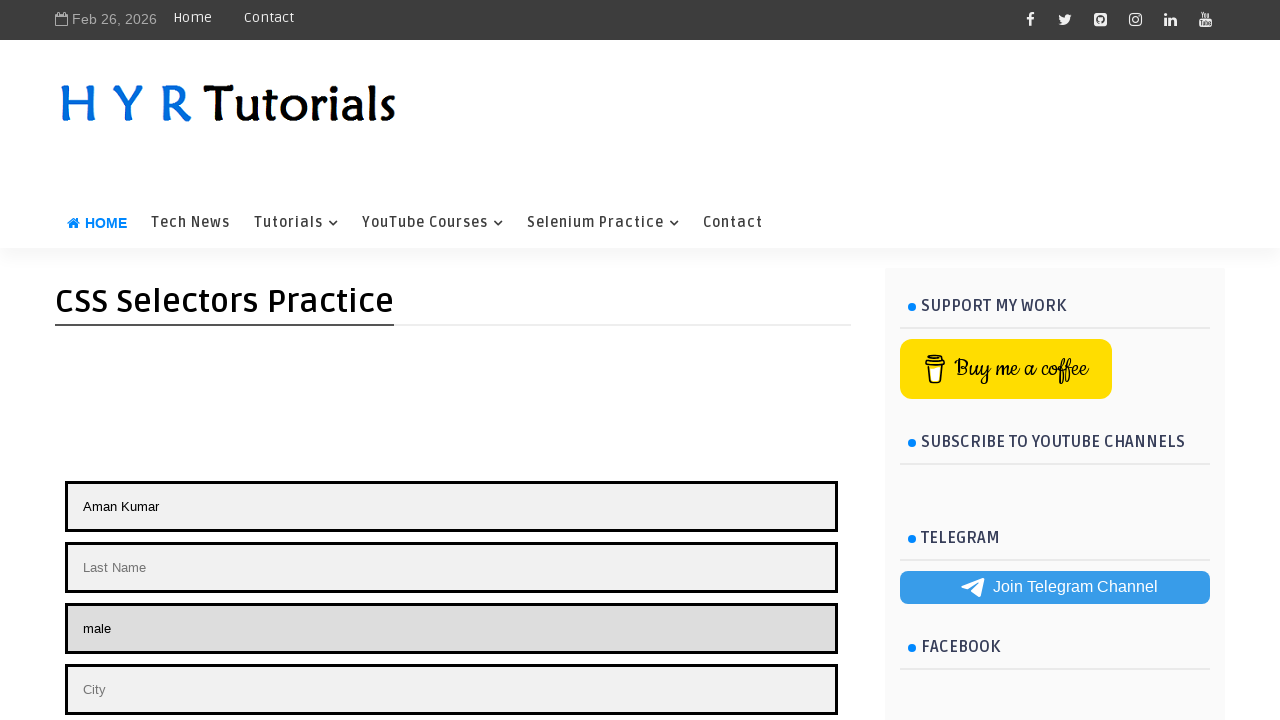